Navigates to Flipkart homepage and verifies the page loads by checking the page title is available

Starting URL: https://www.flipkart.com

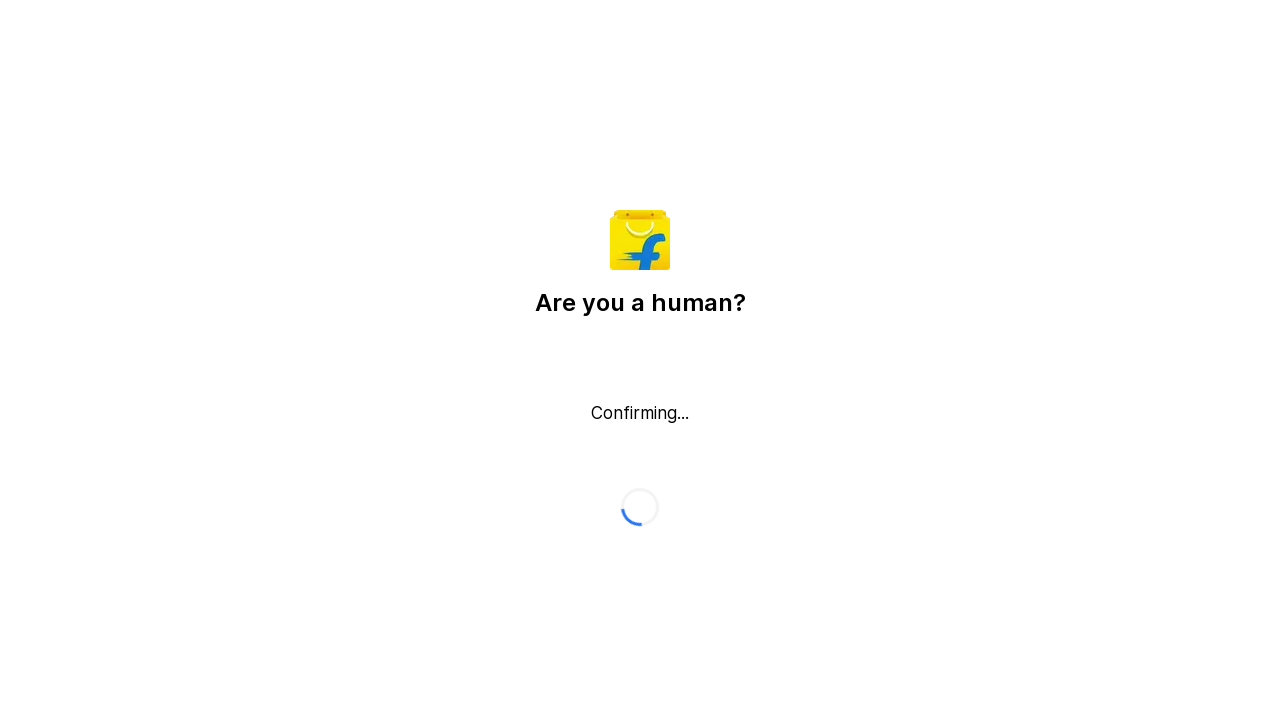

Retrieved page title from Flipkart homepage
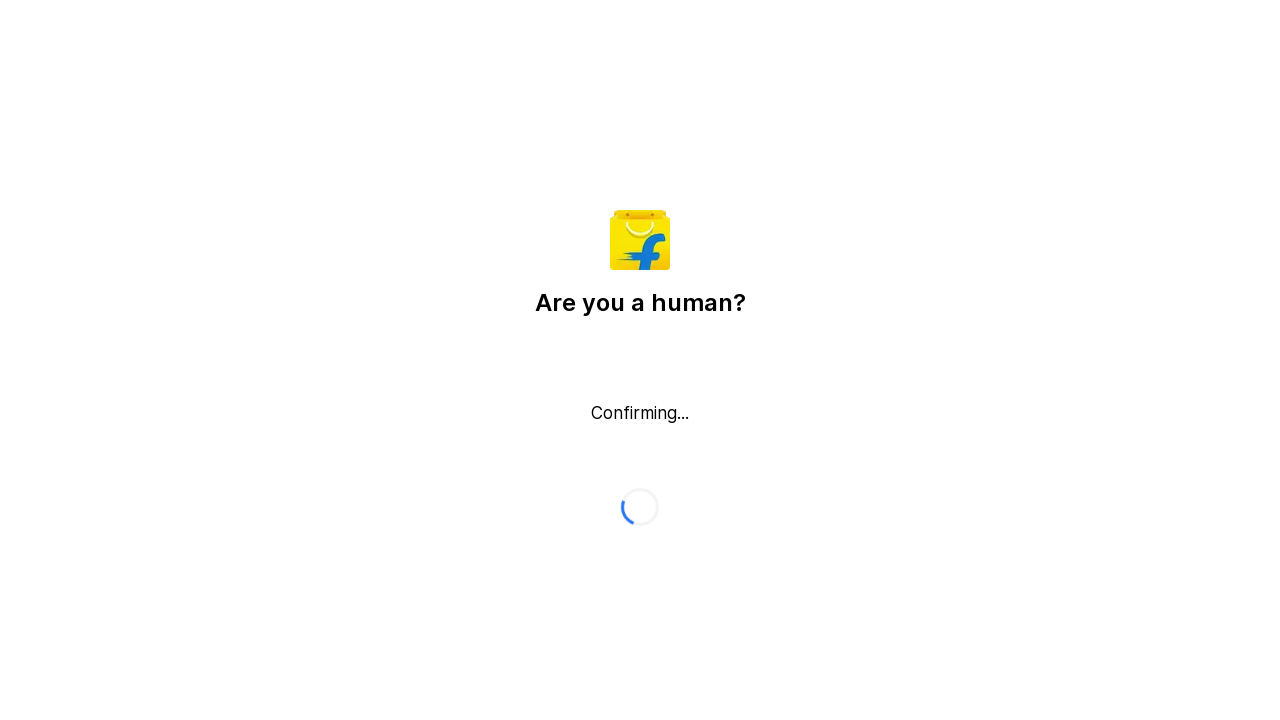

Printed page title to console
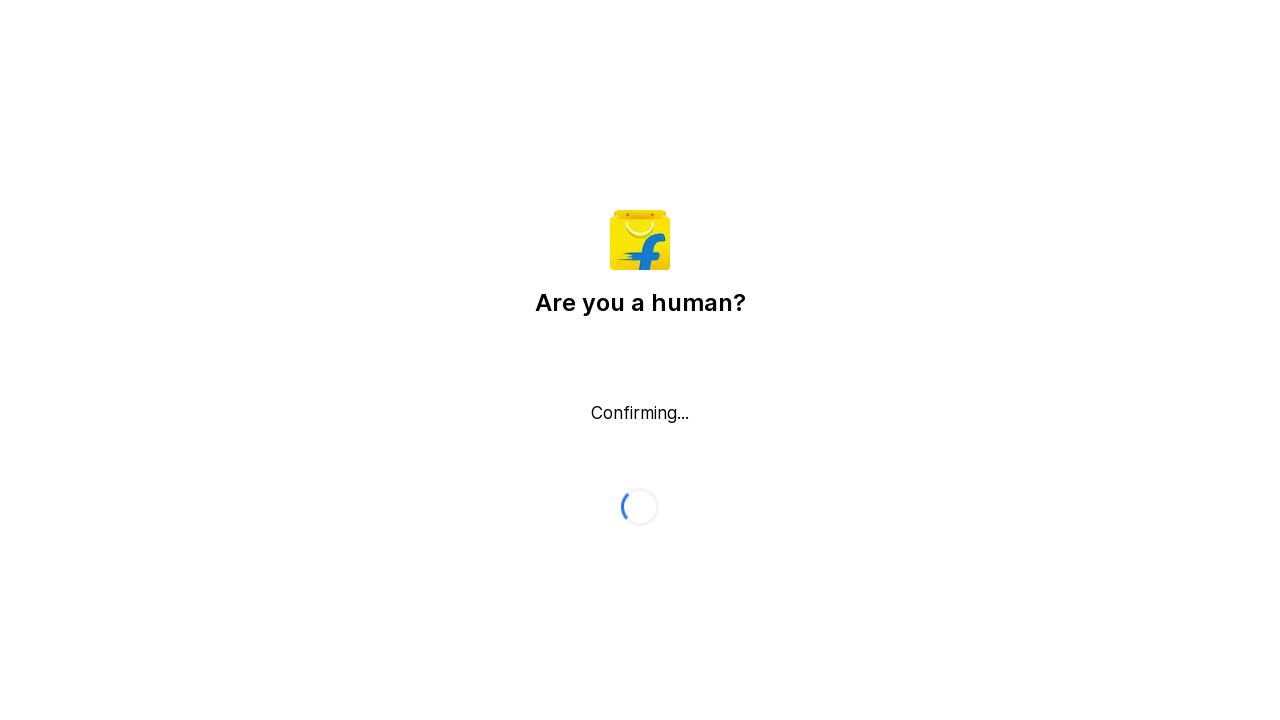

Waited for page DOM to finish loading
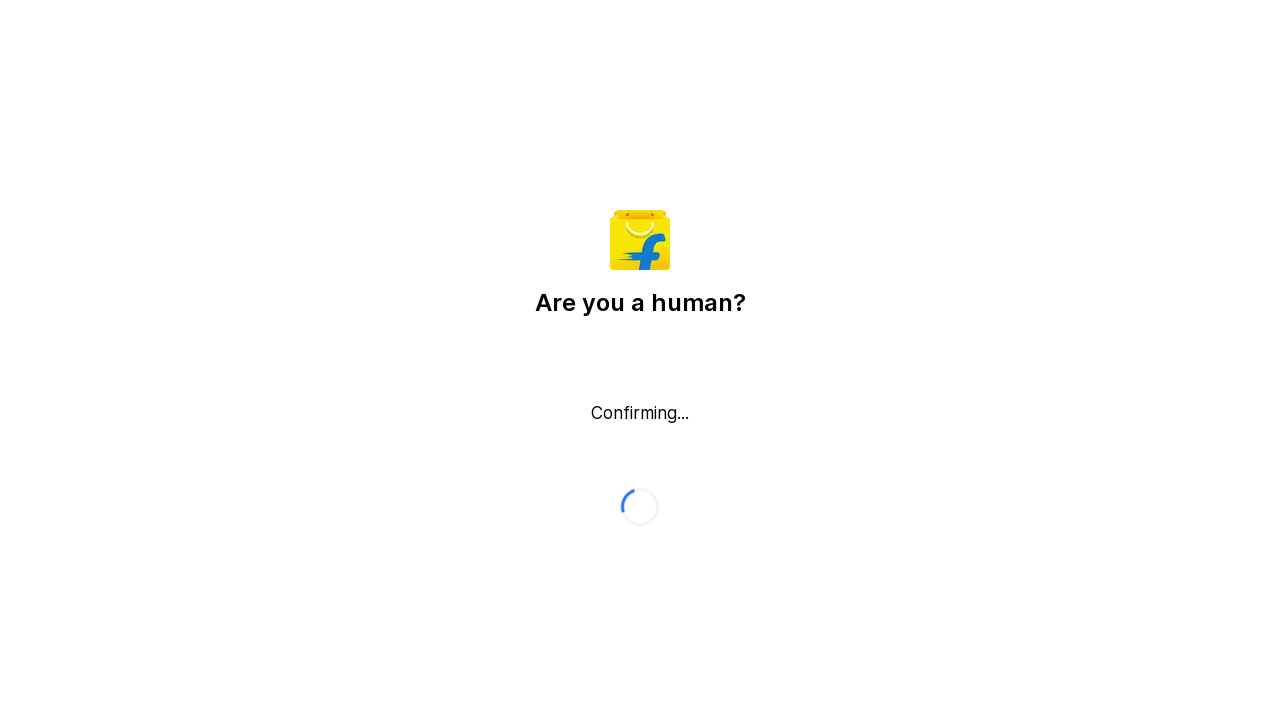

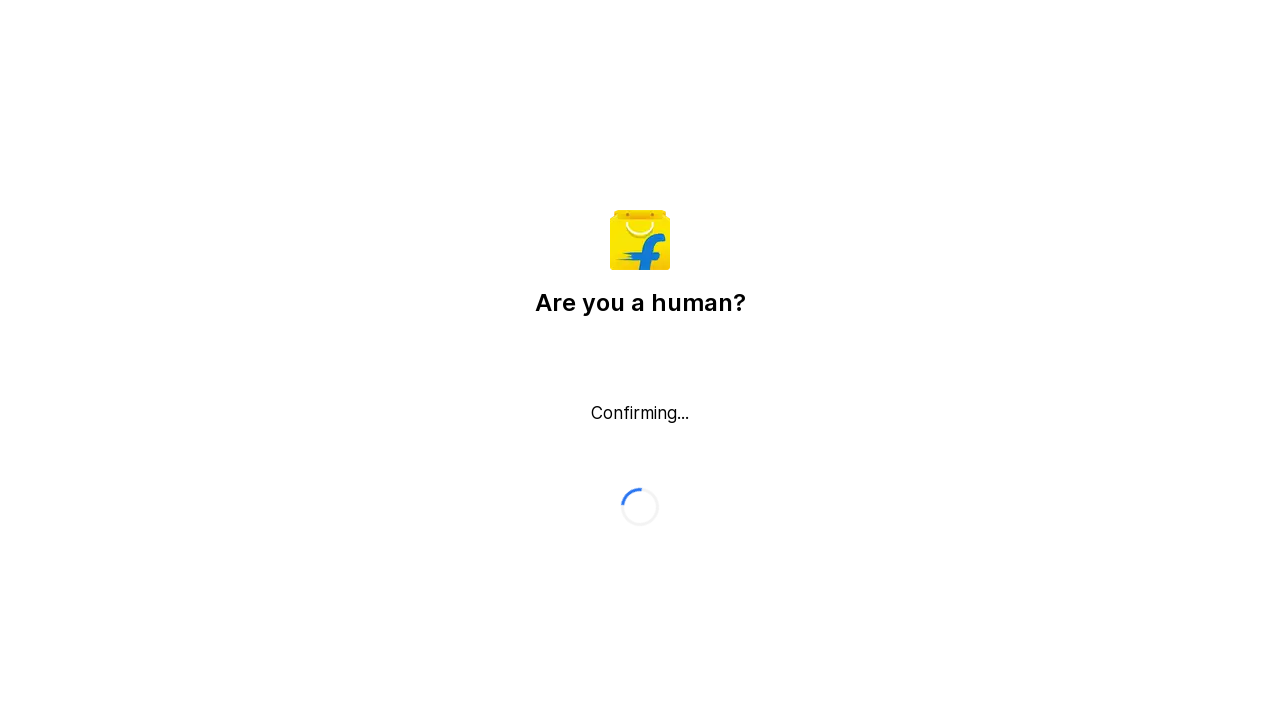